Clicks on the Weekly Ad link in the Target homepage navigation

Starting URL: https://www.target.com

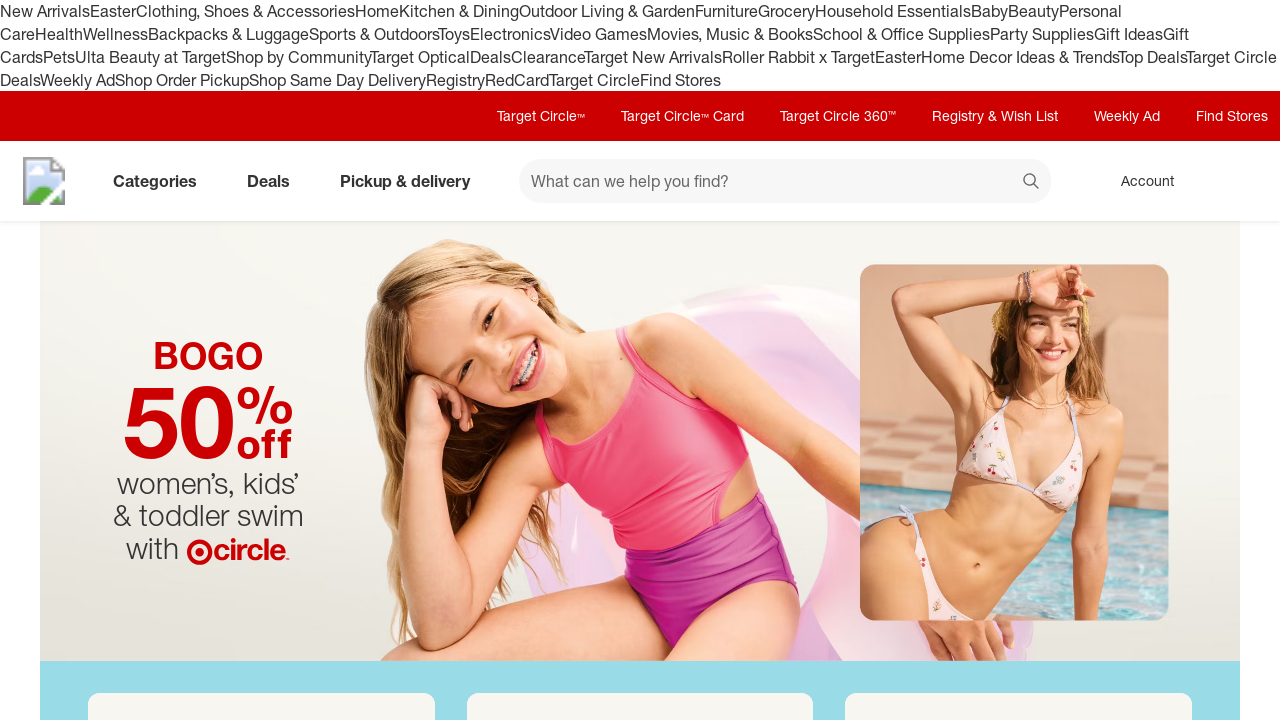

Clicked on the Weekly Ad link in the Target homepage navigation at (78, 80) on a:text('Weekly Ad')
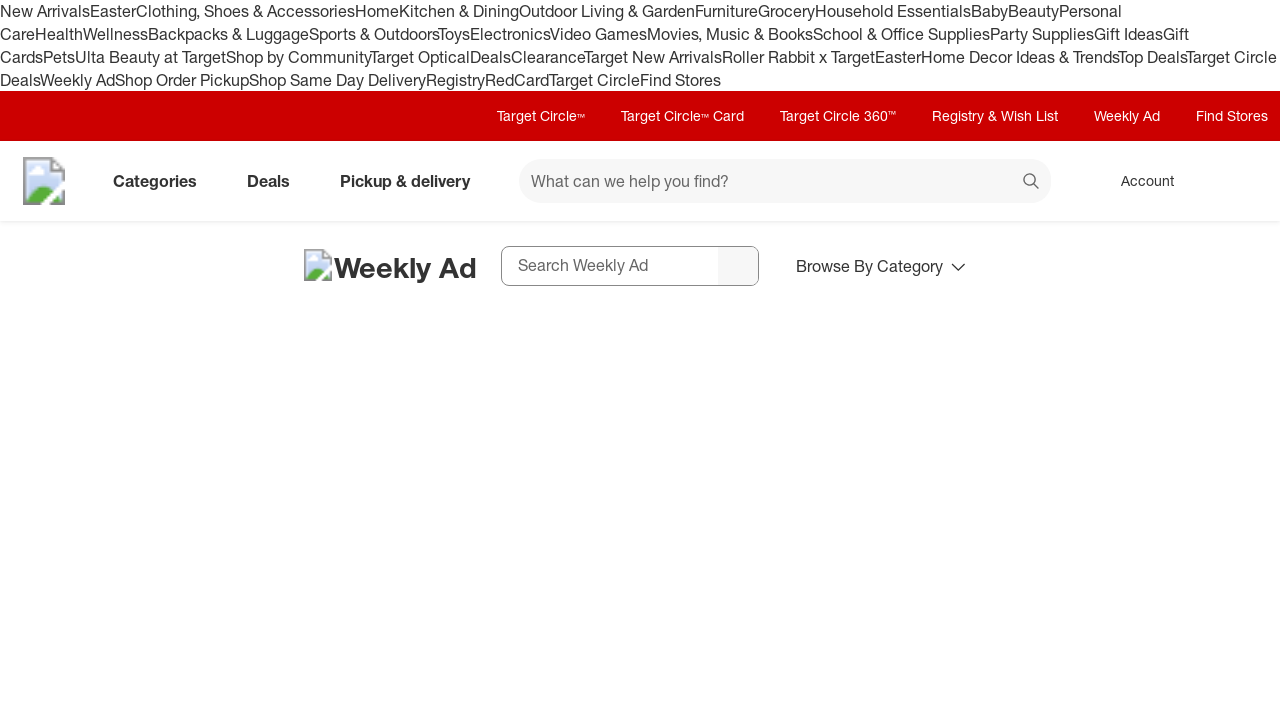

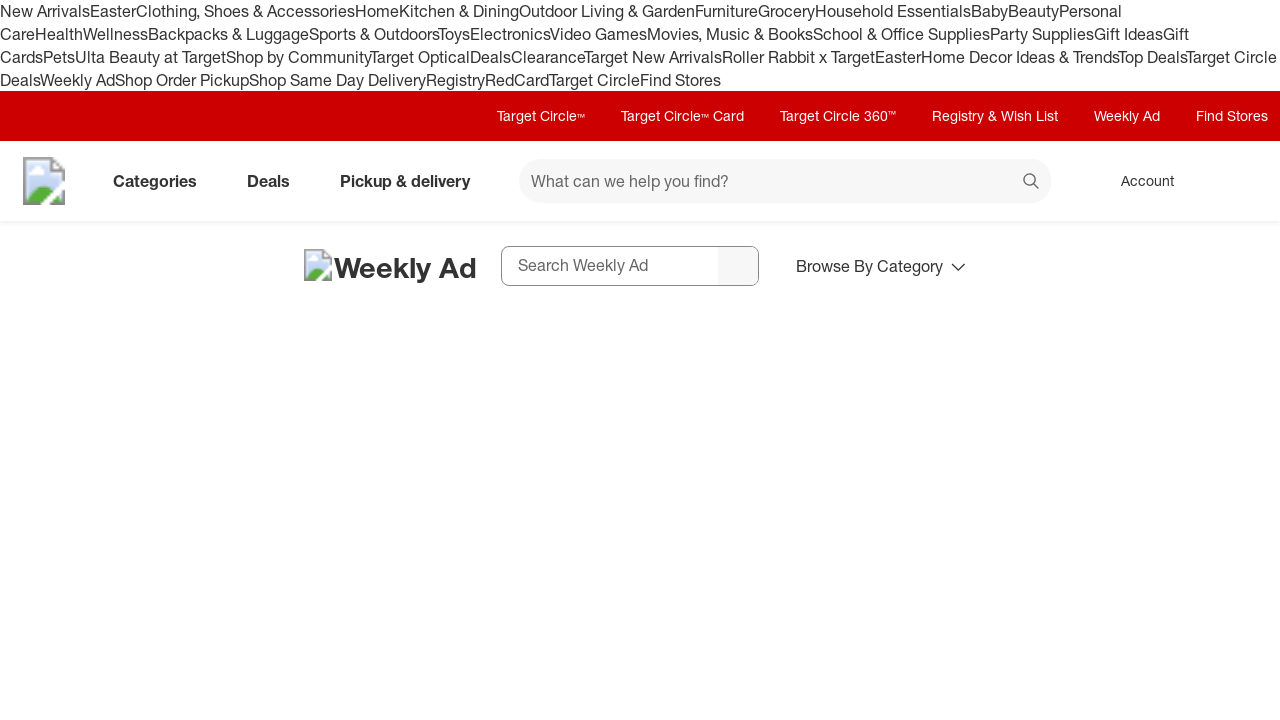